Tests that the currently applied filter is highlighted

Starting URL: https://demo.playwright.dev/todomvc

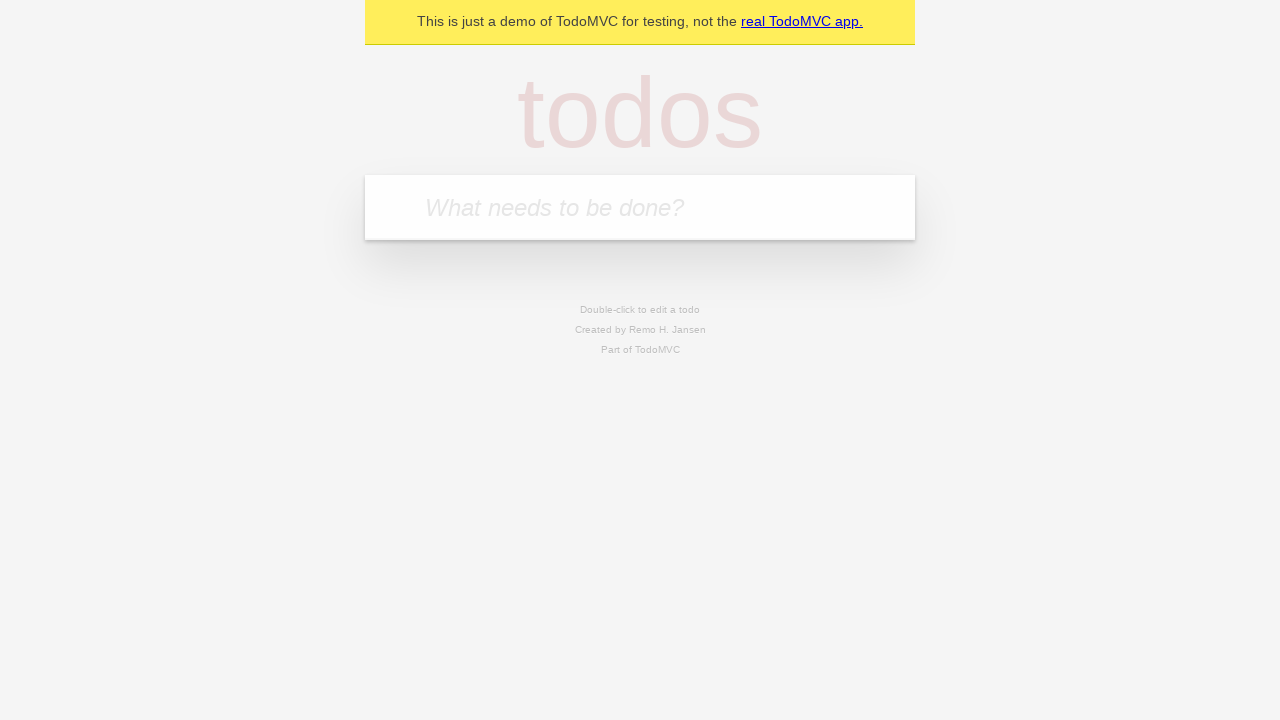

Filled new todo field with 'buy some cheese' on .new-todo
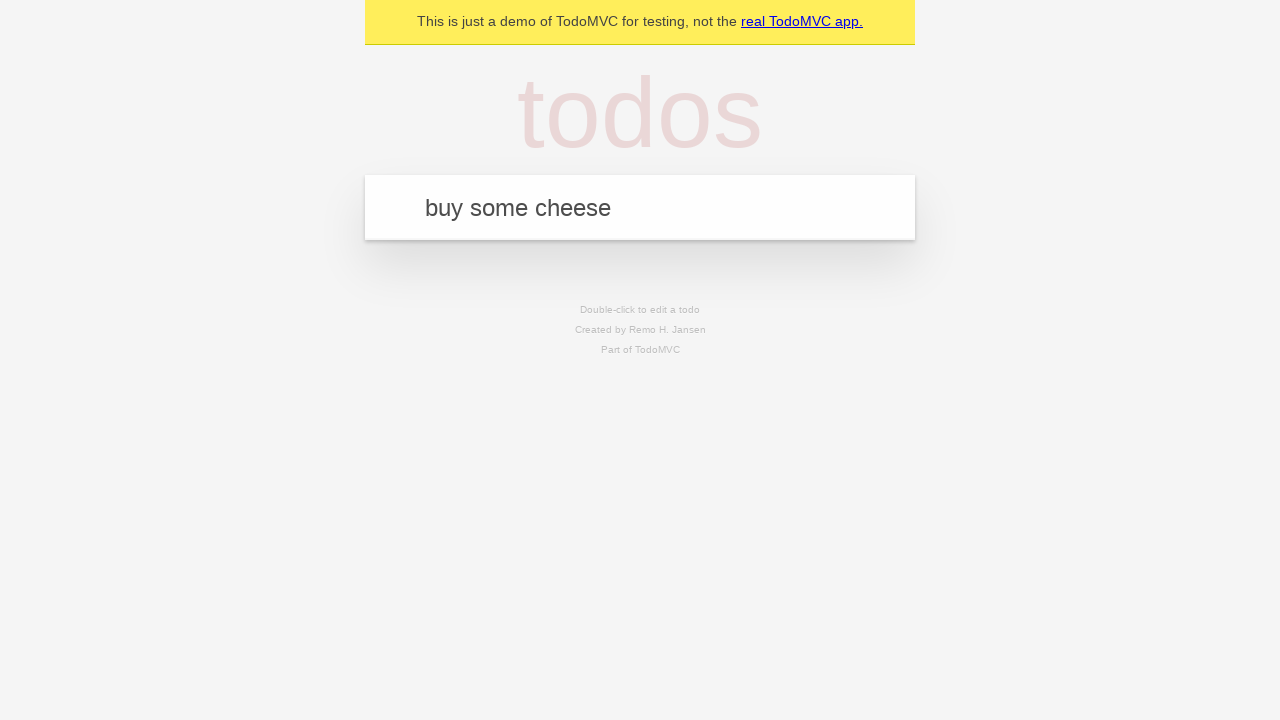

Pressed Enter to create first todo on .new-todo
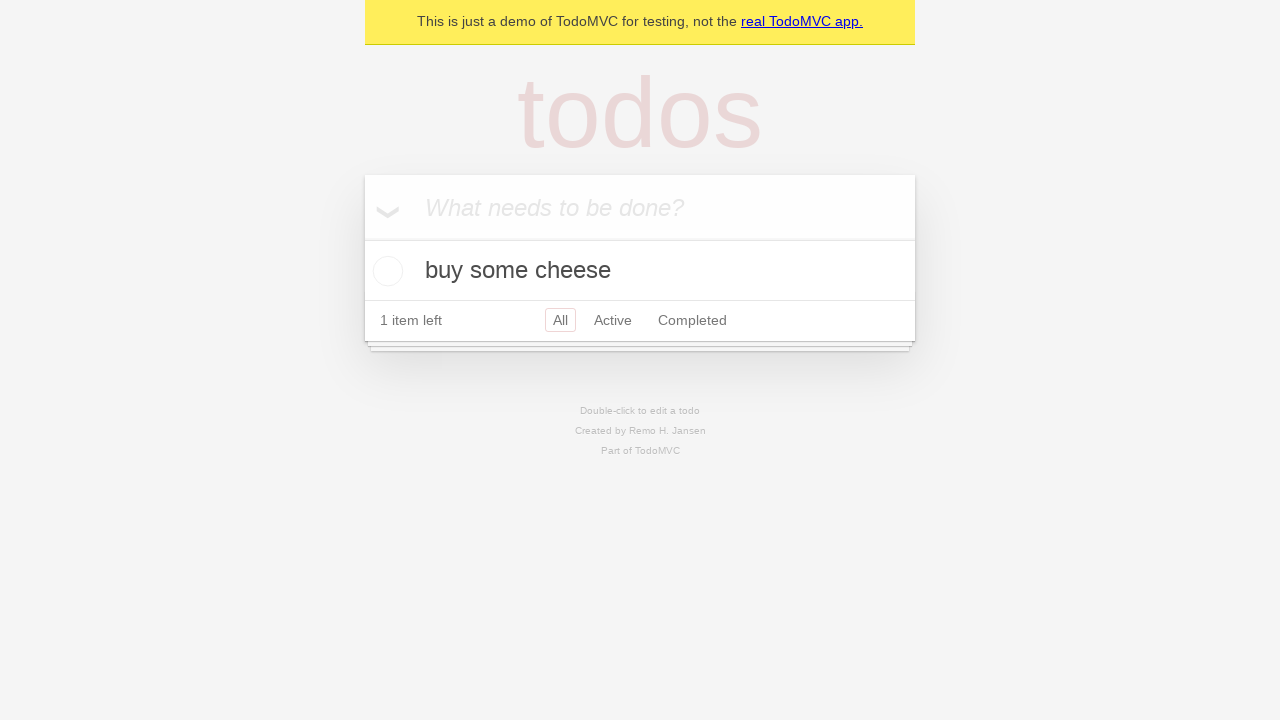

Filled new todo field with 'feed the cat' on .new-todo
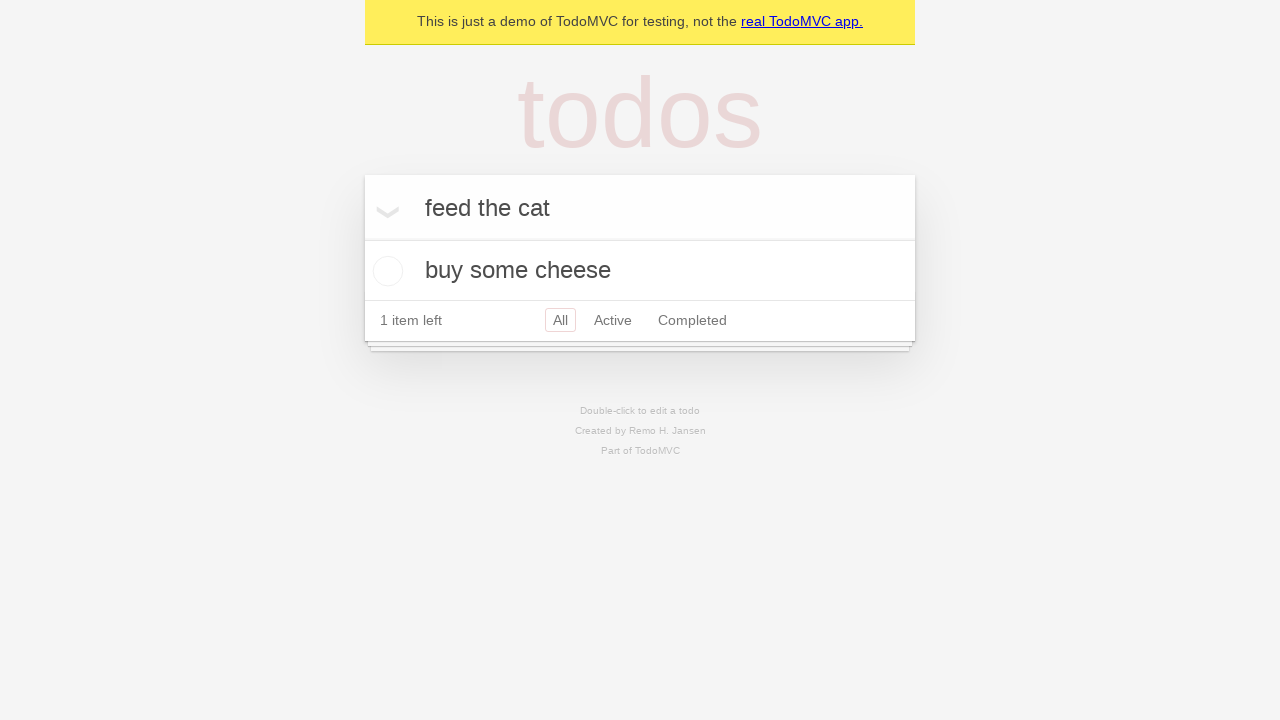

Pressed Enter to create second todo on .new-todo
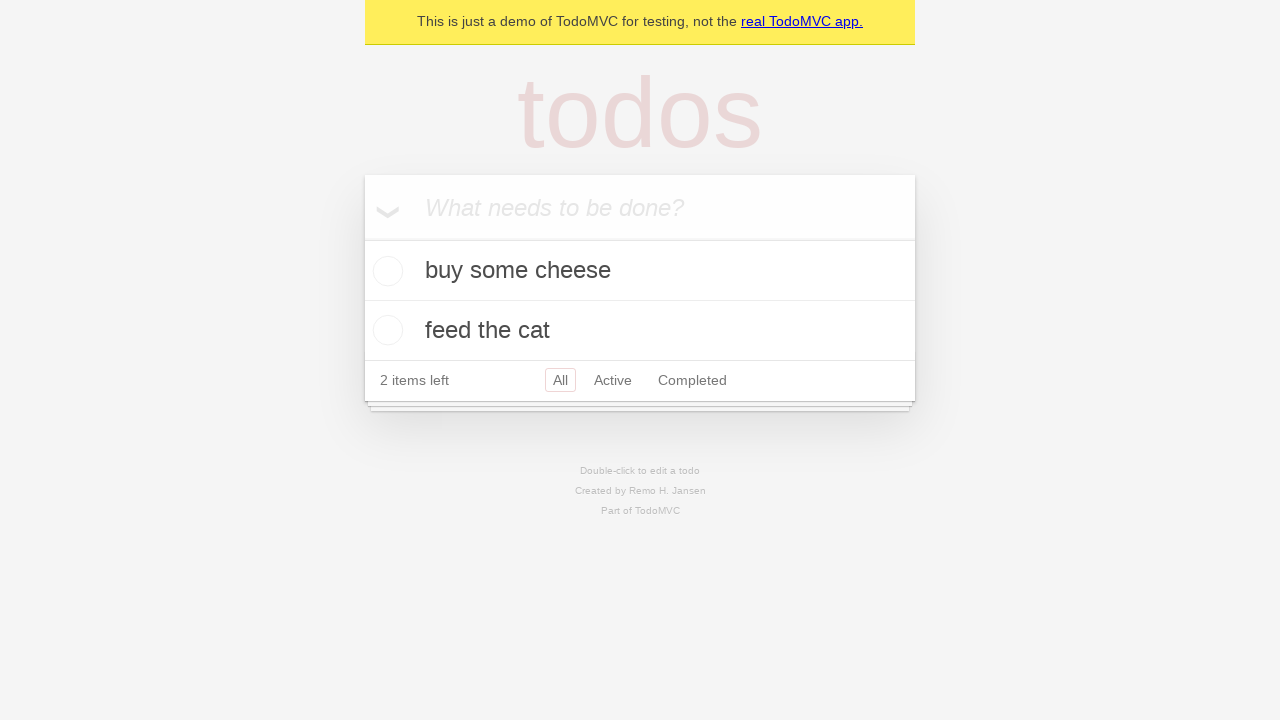

Filled new todo field with 'book a doctors appointment' on .new-todo
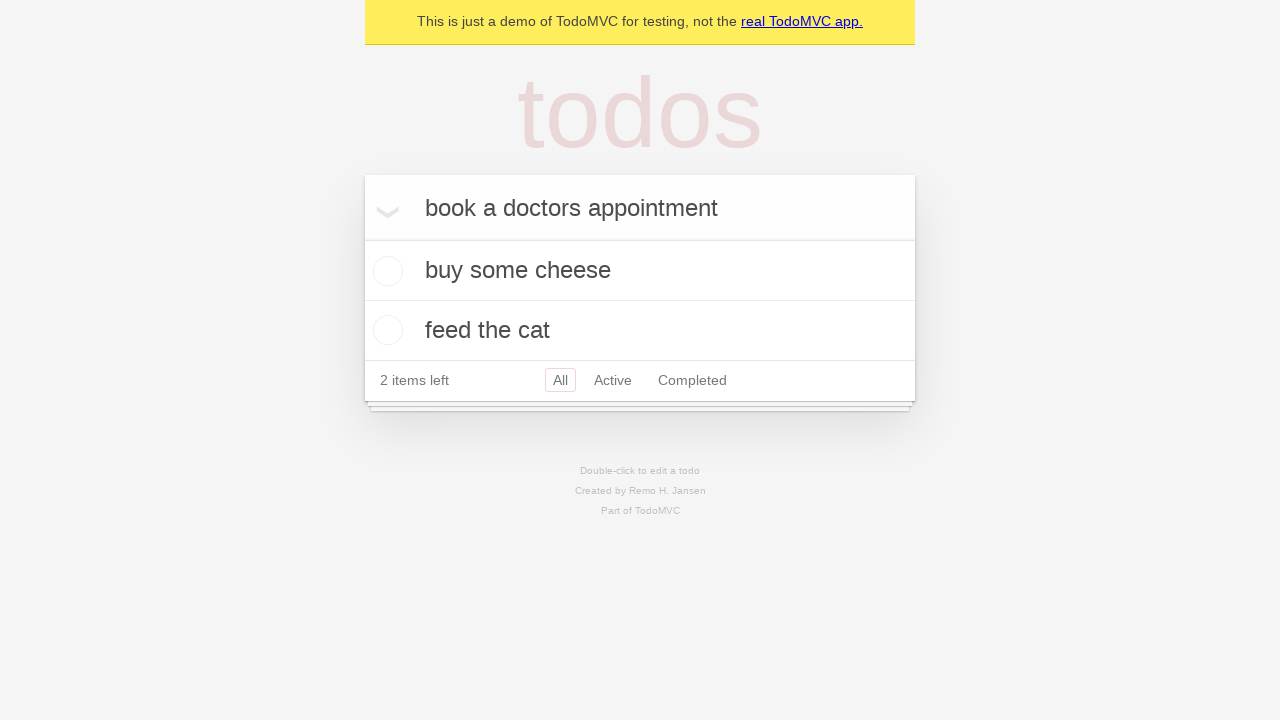

Pressed Enter to create third todo on .new-todo
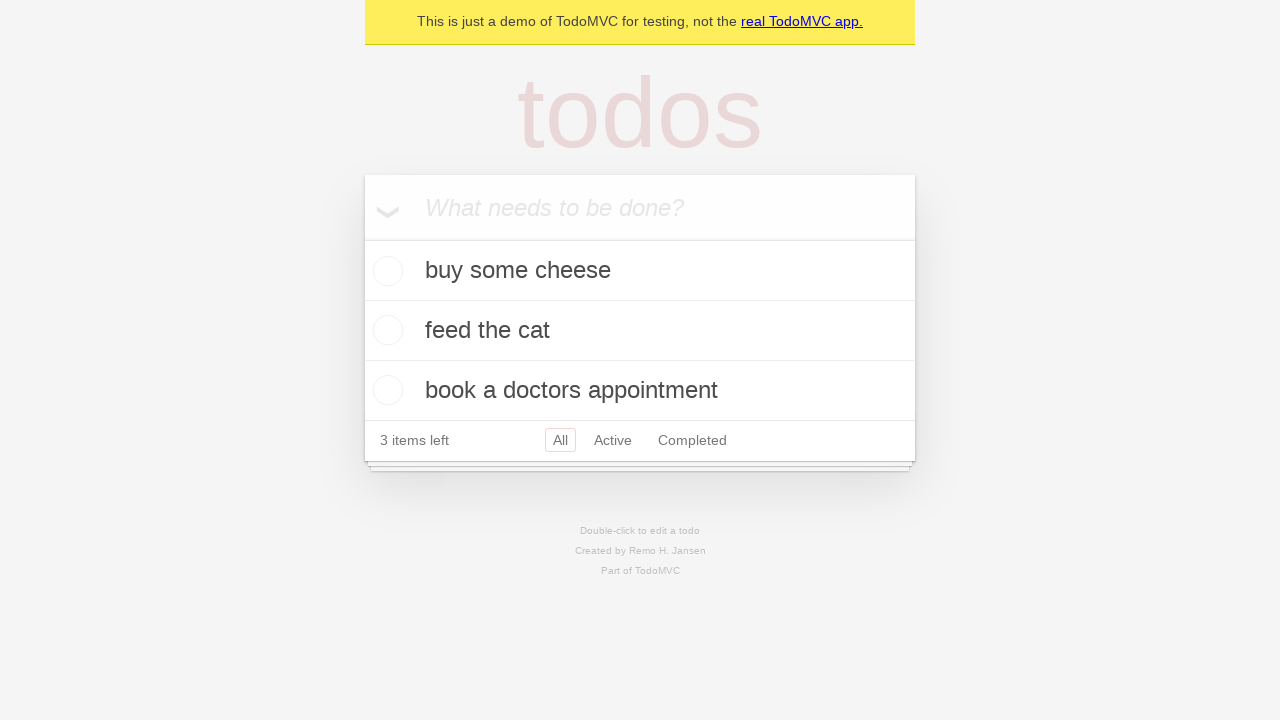

Waited for all 3 todos to load
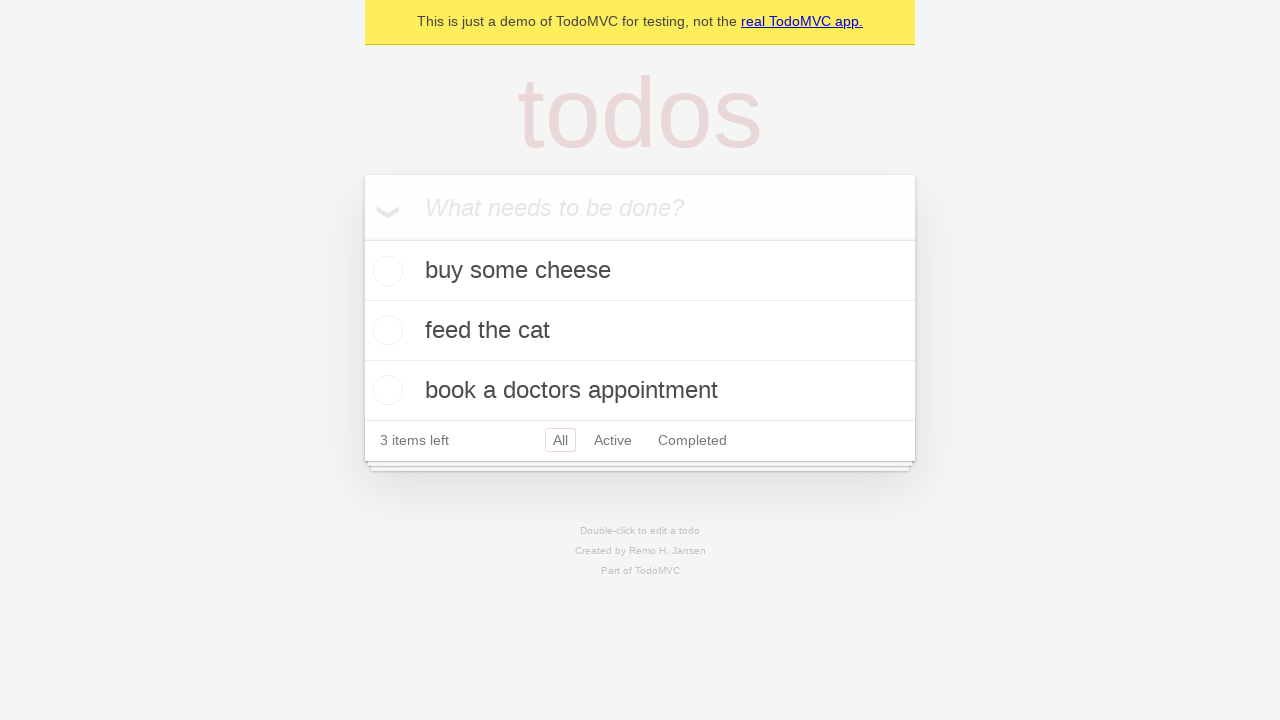

Clicked Active filter at (613, 440) on .filters >> text=Active
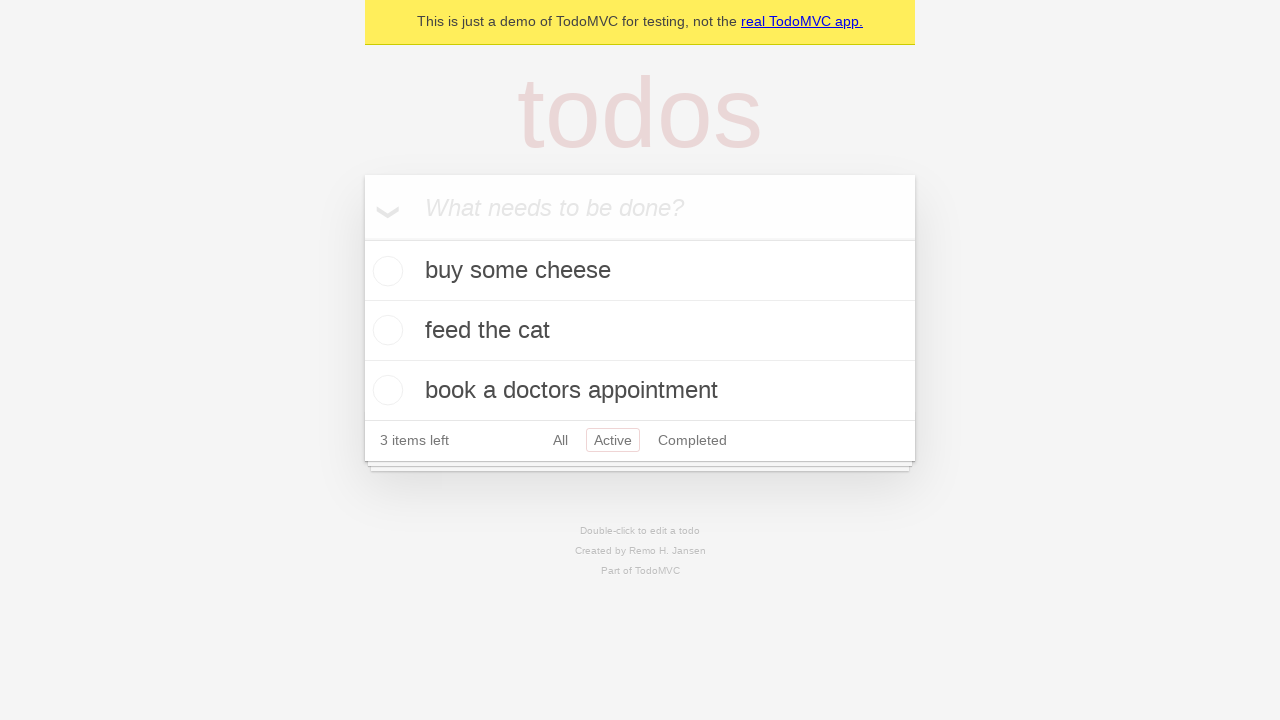

Clicked Completed filter to verify it gets highlighted at (692, 440) on .filters >> text=Completed
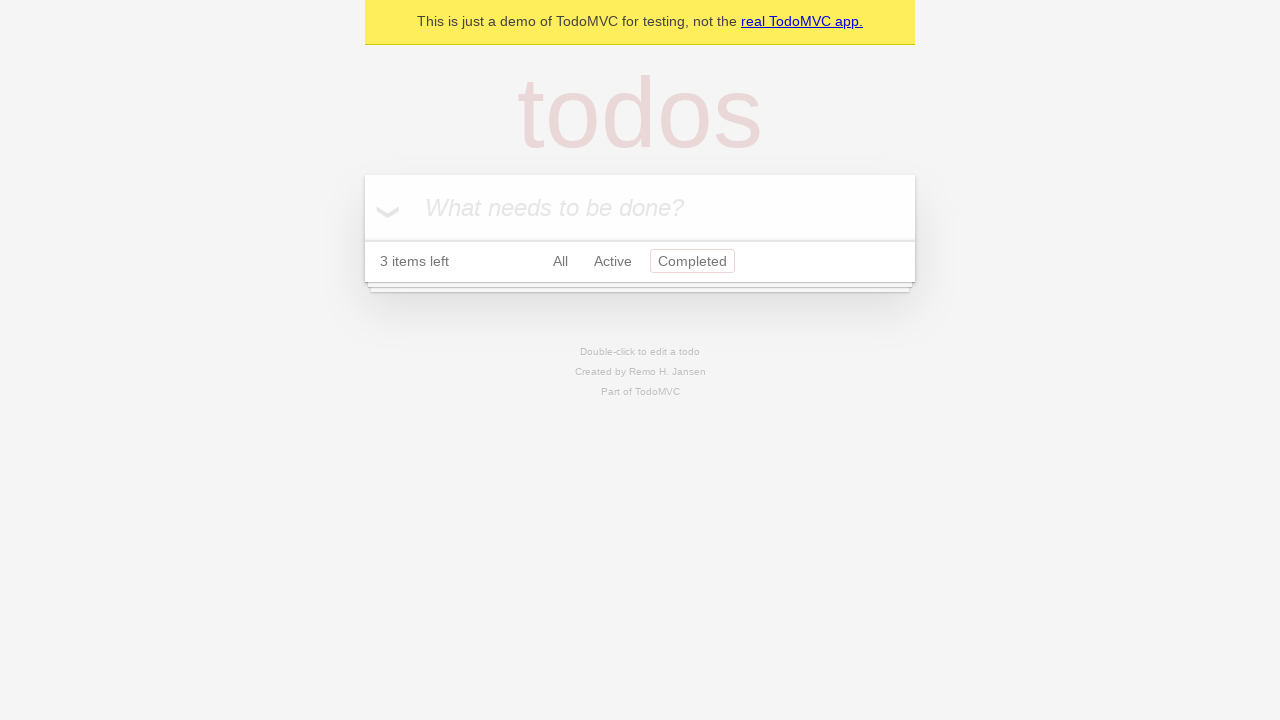

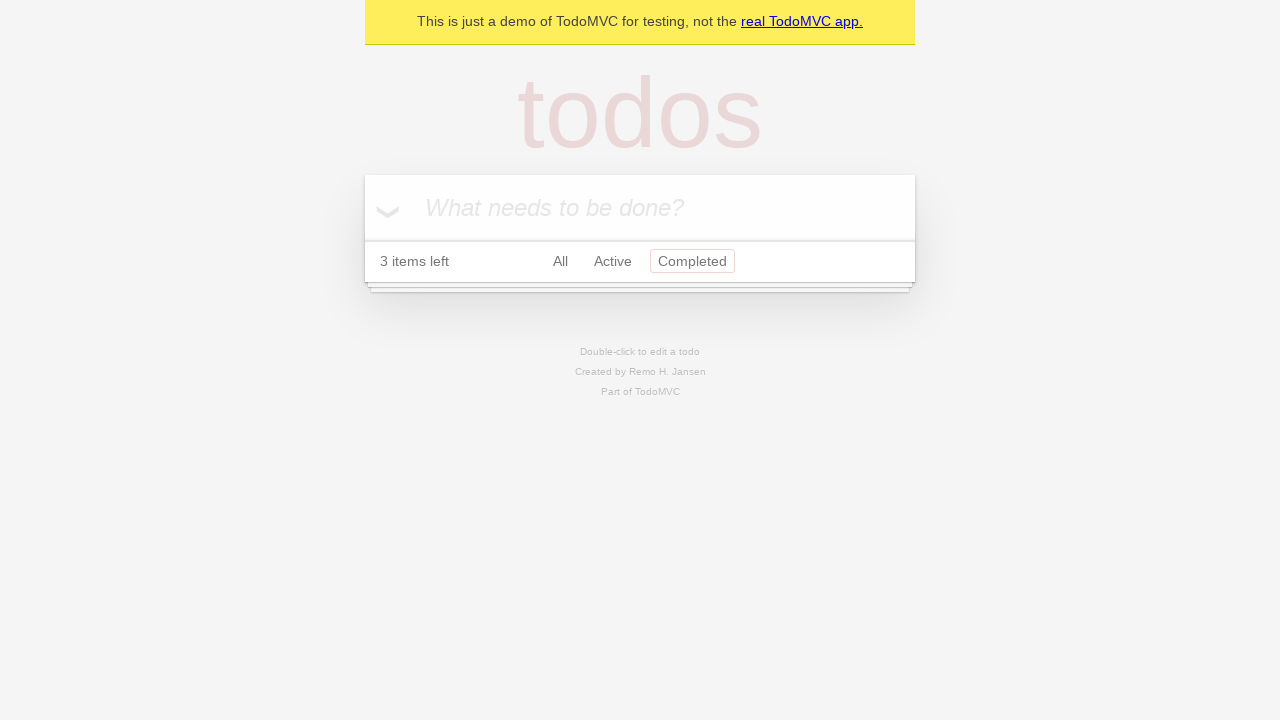